Tests that new items are appended to the bottom of the list by creating 3 todos and verifying the count display.

Starting URL: https://demo.playwright.dev/todomvc

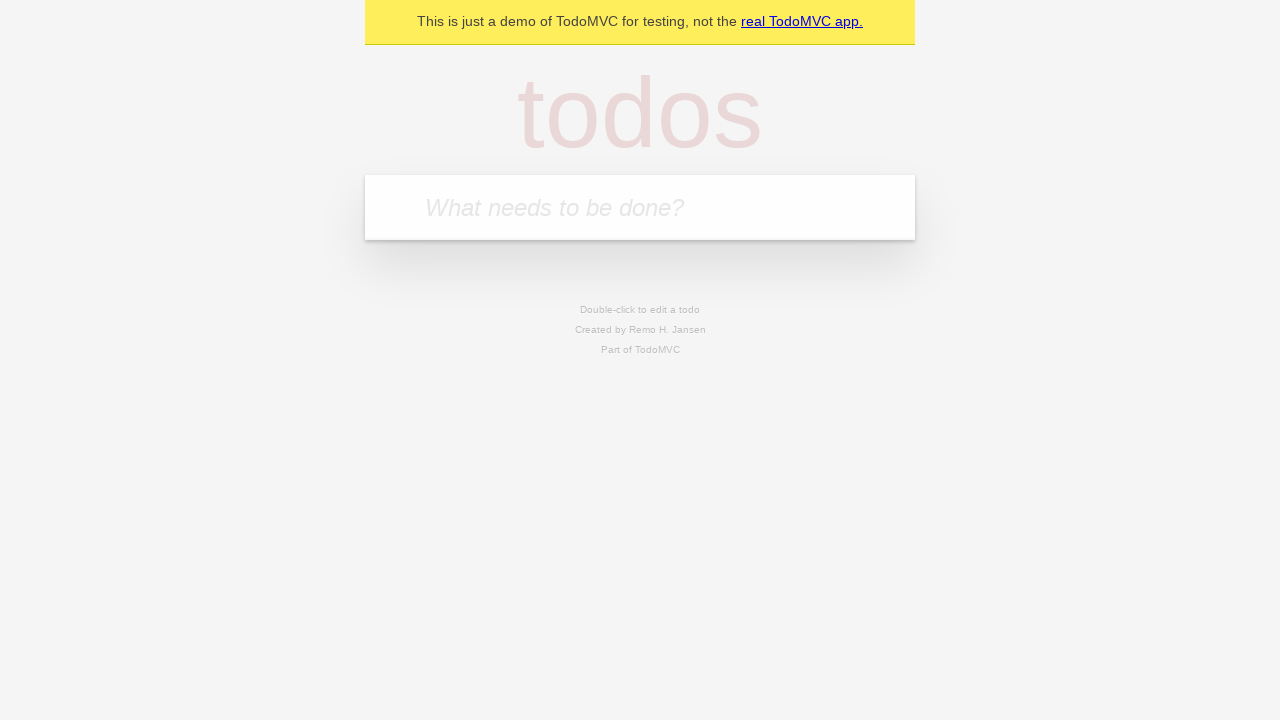

Filled todo input with 'buy some cheese' on internal:attr=[placeholder="What needs to be done?"i]
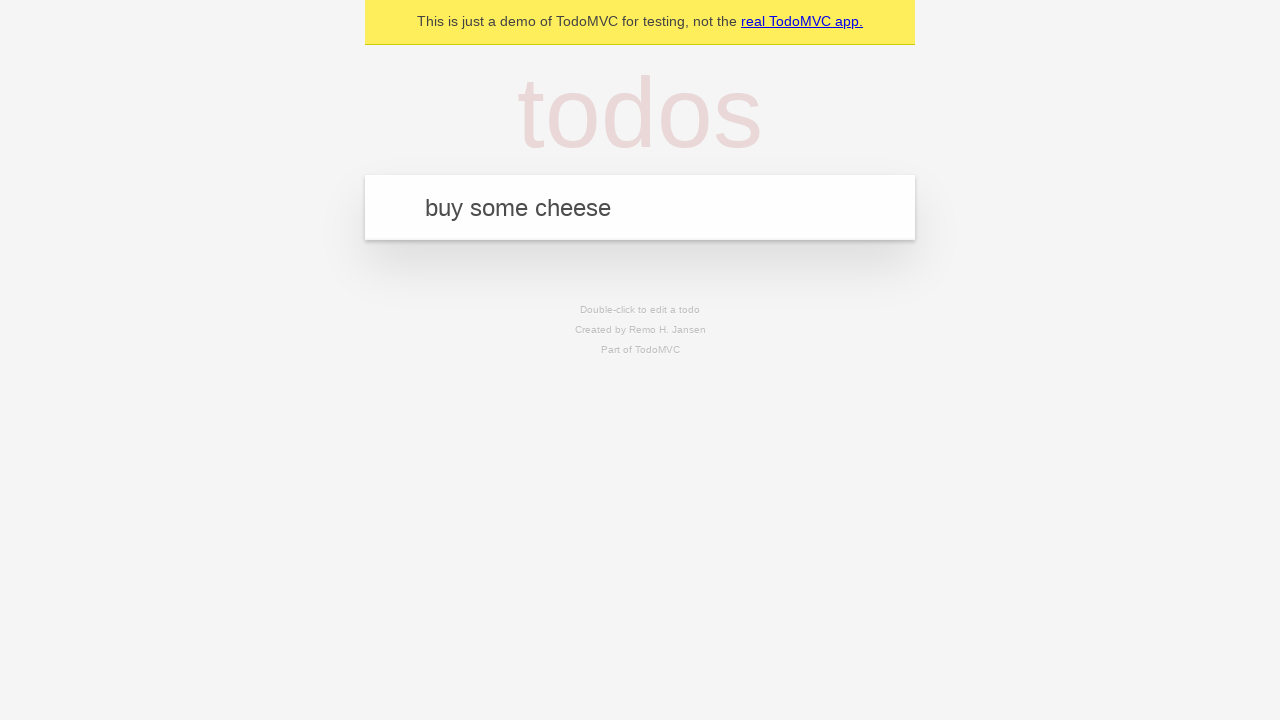

Pressed Enter to add first todo item on internal:attr=[placeholder="What needs to be done?"i]
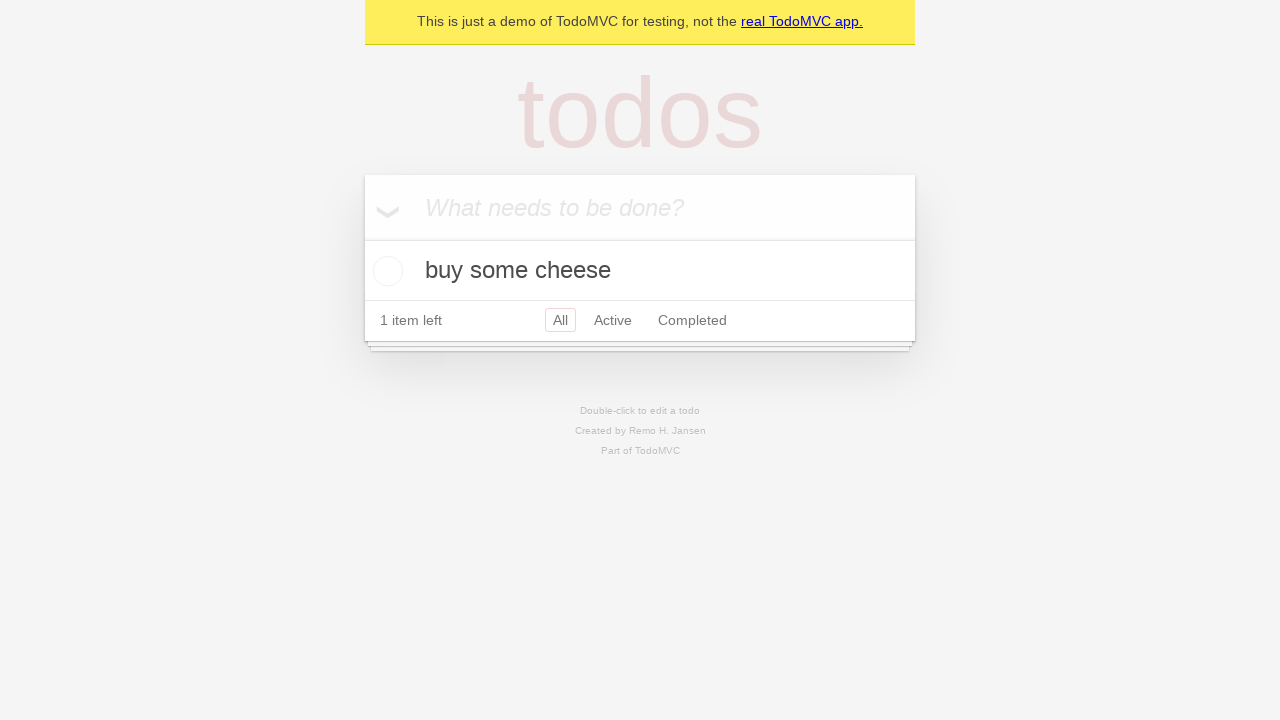

Filled todo input with 'feed the cat' on internal:attr=[placeholder="What needs to be done?"i]
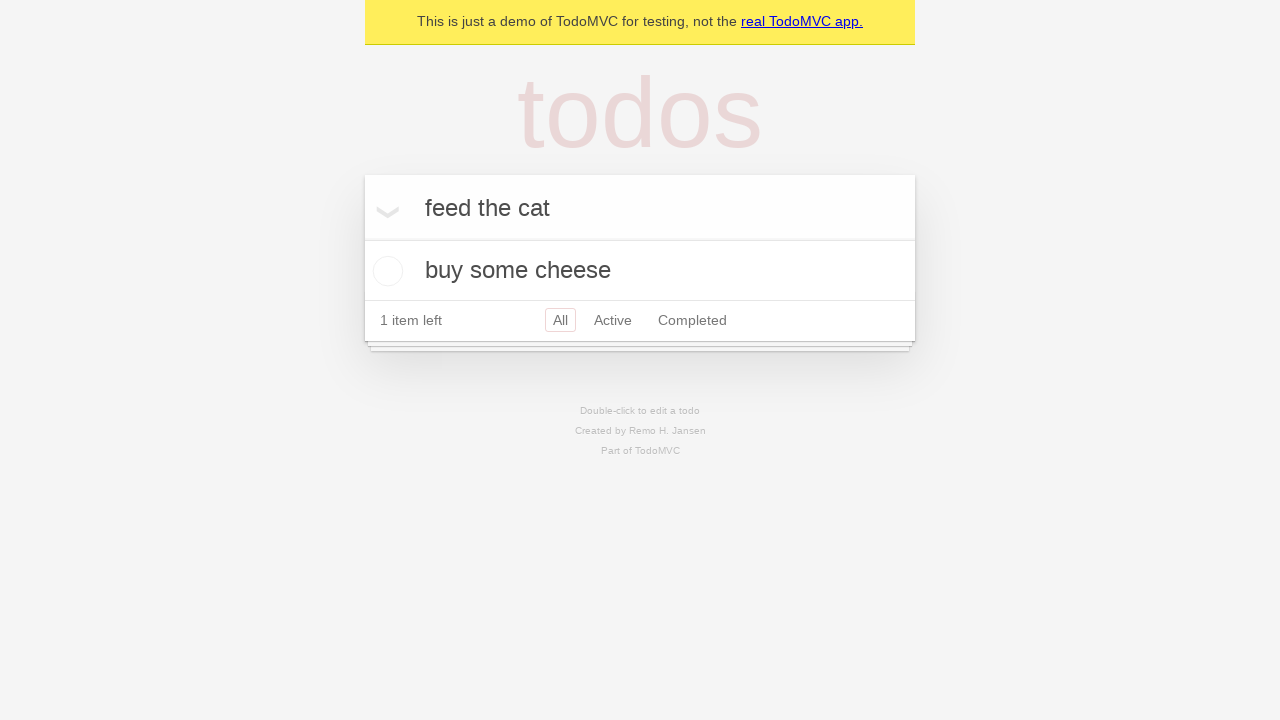

Pressed Enter to add second todo item on internal:attr=[placeholder="What needs to be done?"i]
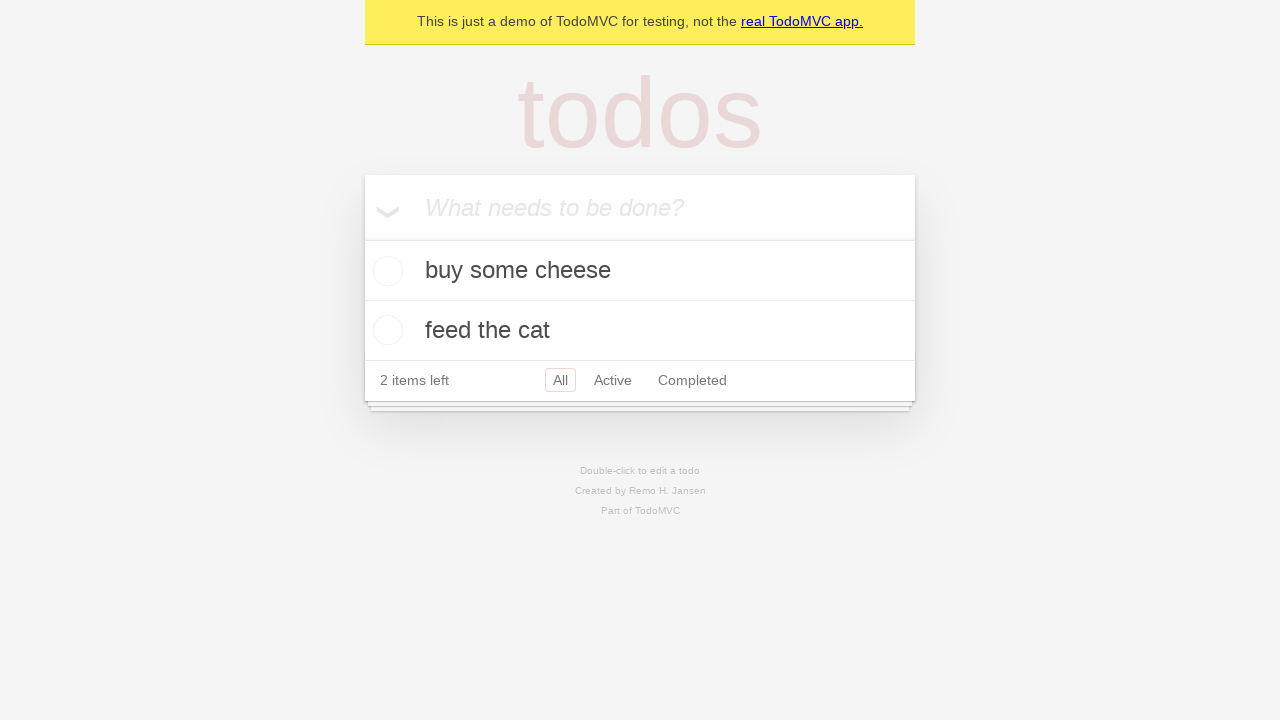

Filled todo input with 'book a doctors appointment' on internal:attr=[placeholder="What needs to be done?"i]
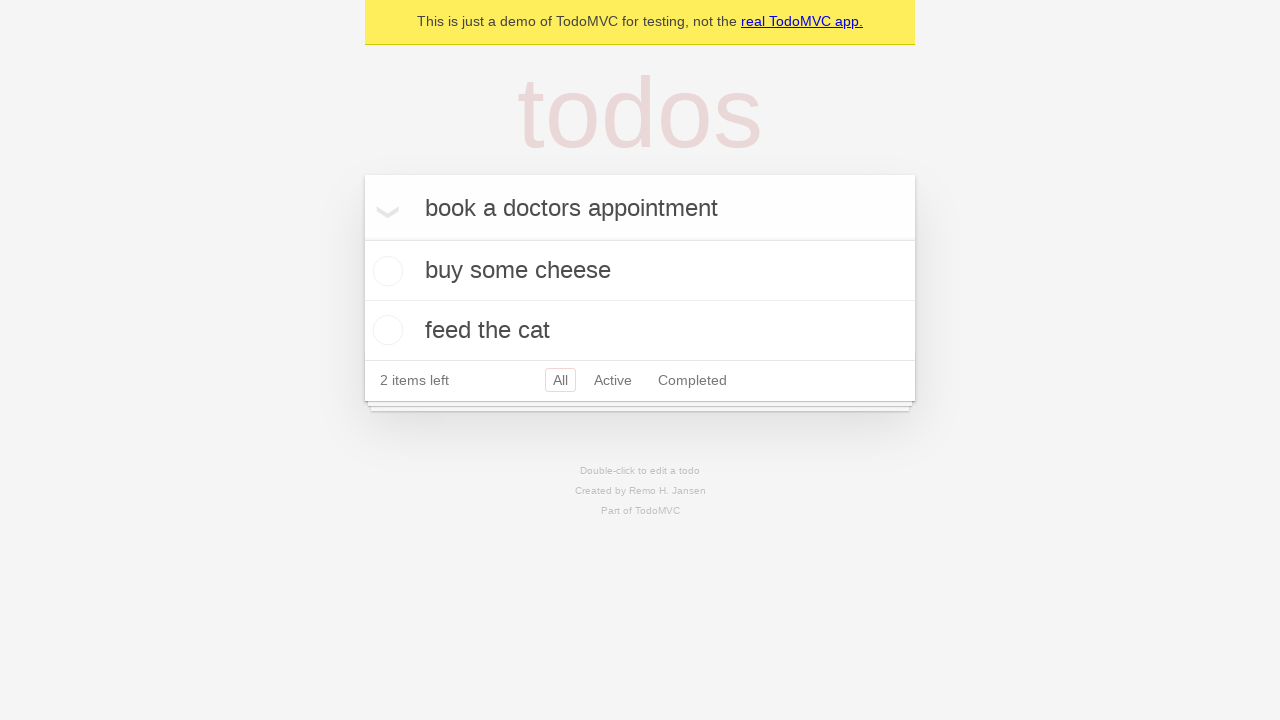

Pressed Enter to add third todo item on internal:attr=[placeholder="What needs to be done?"i]
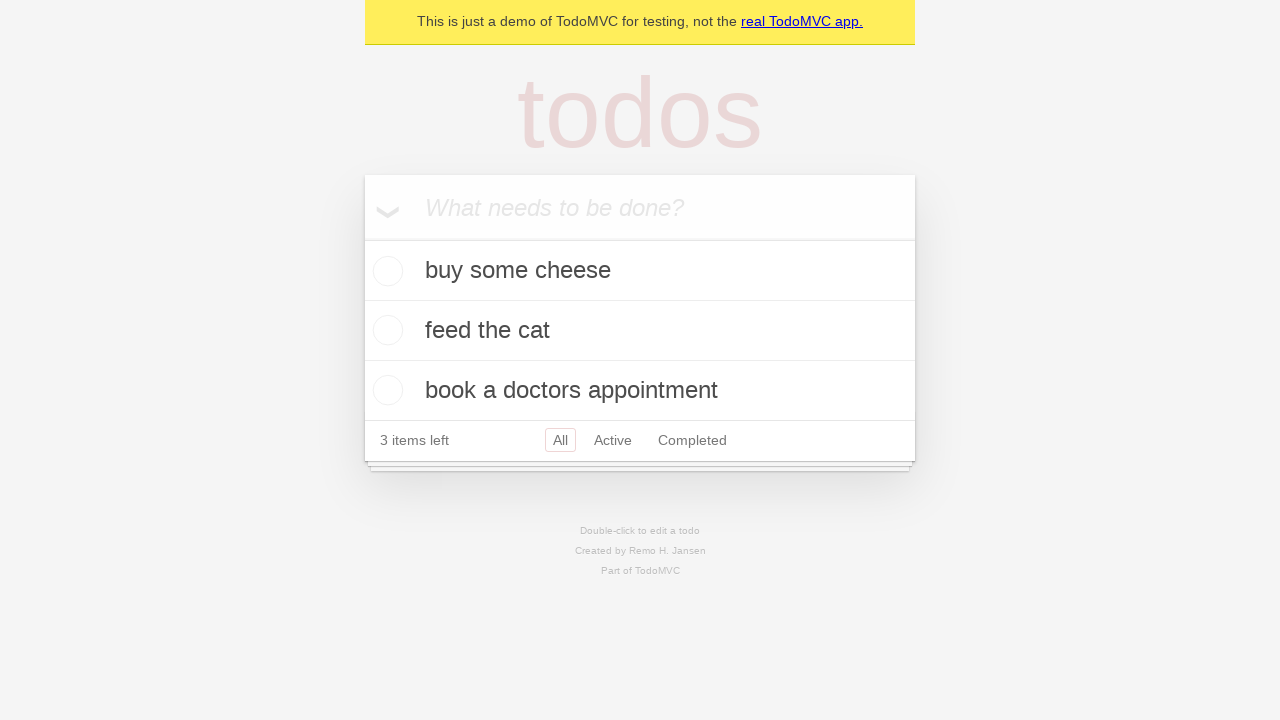

Verified '3 items left' count is displayed
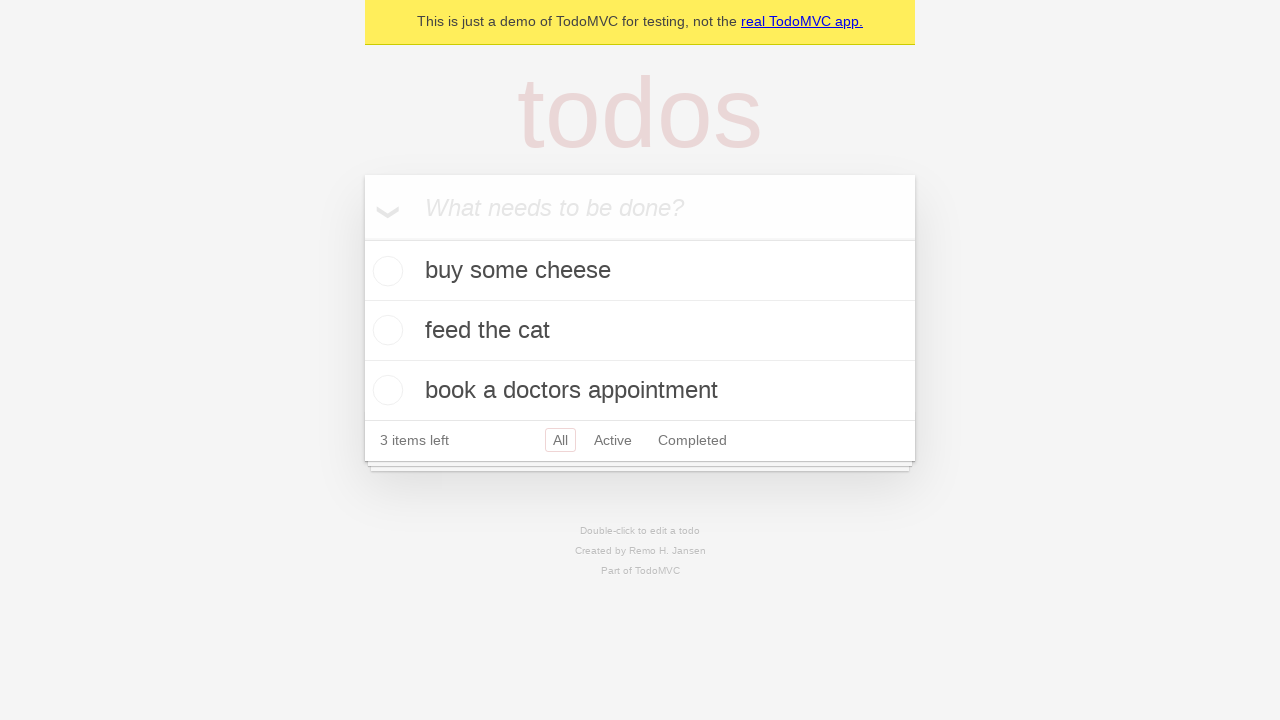

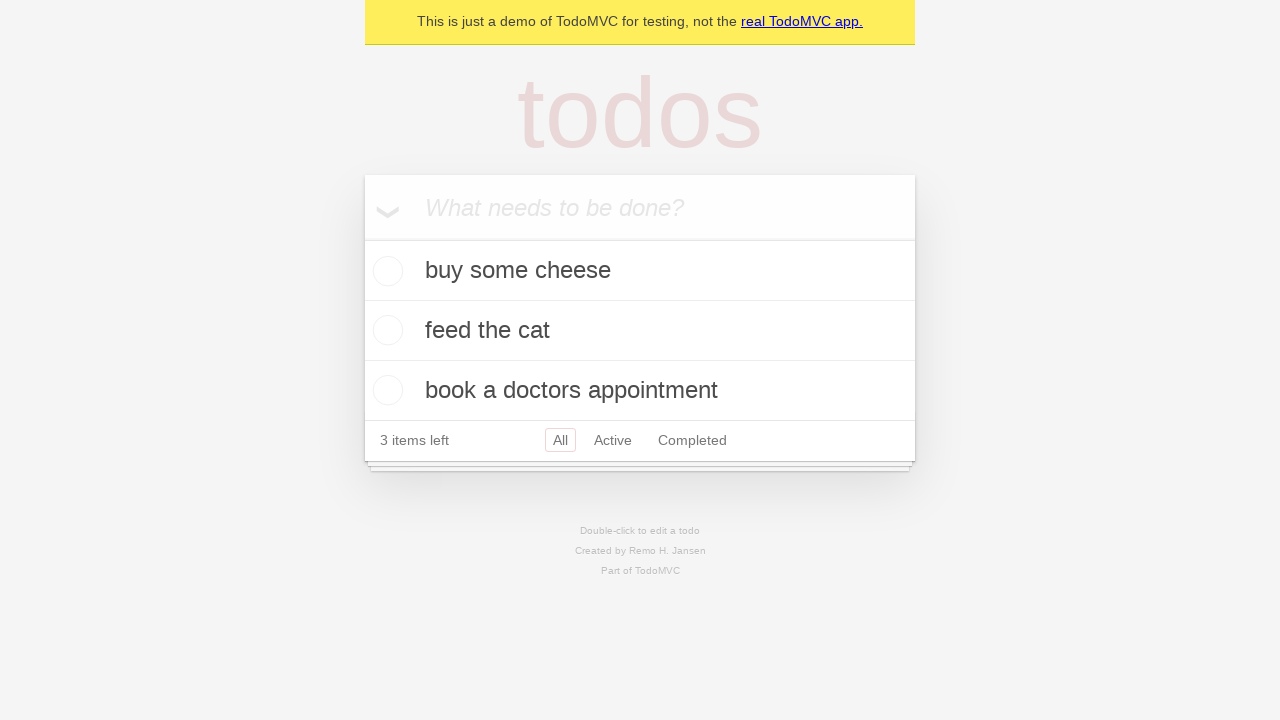